Tests navigation to a product category and verifies the Add to Cart button is displayed on a product page

Starting URL: https://www.demoblaze.com

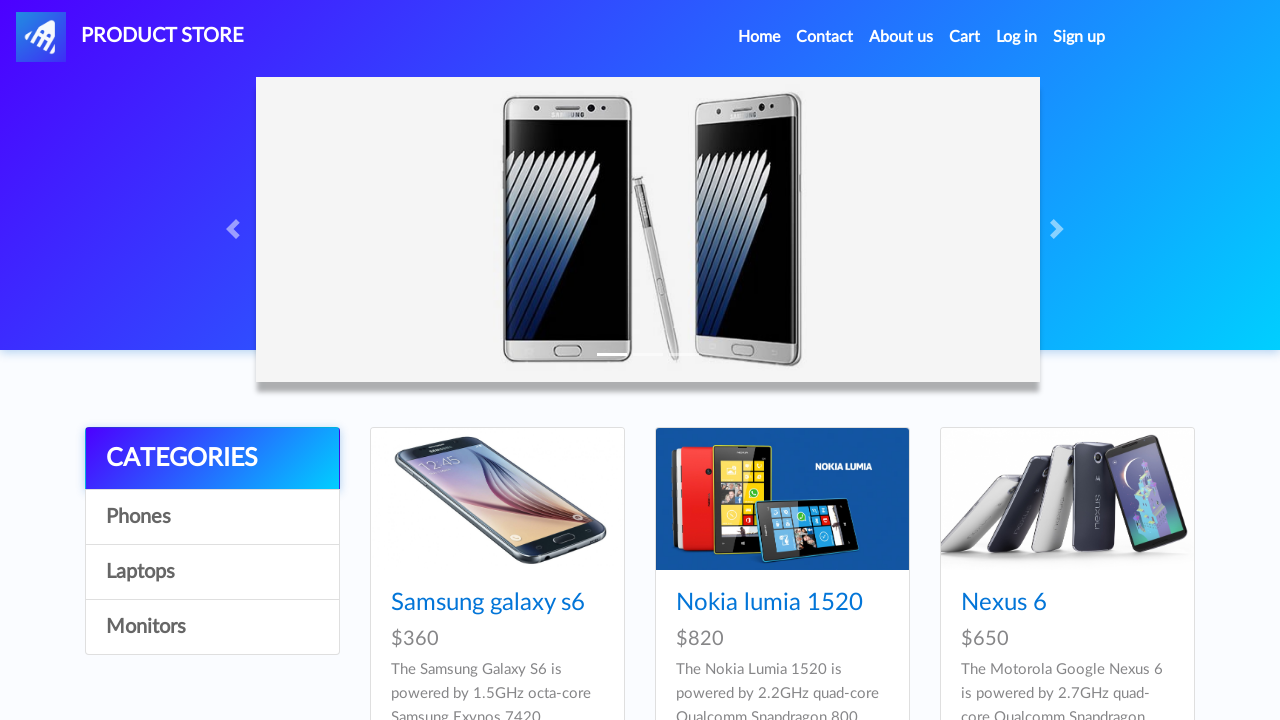

Clicked on Laptops category at (212, 627) on div.list-group a:nth-child(4)
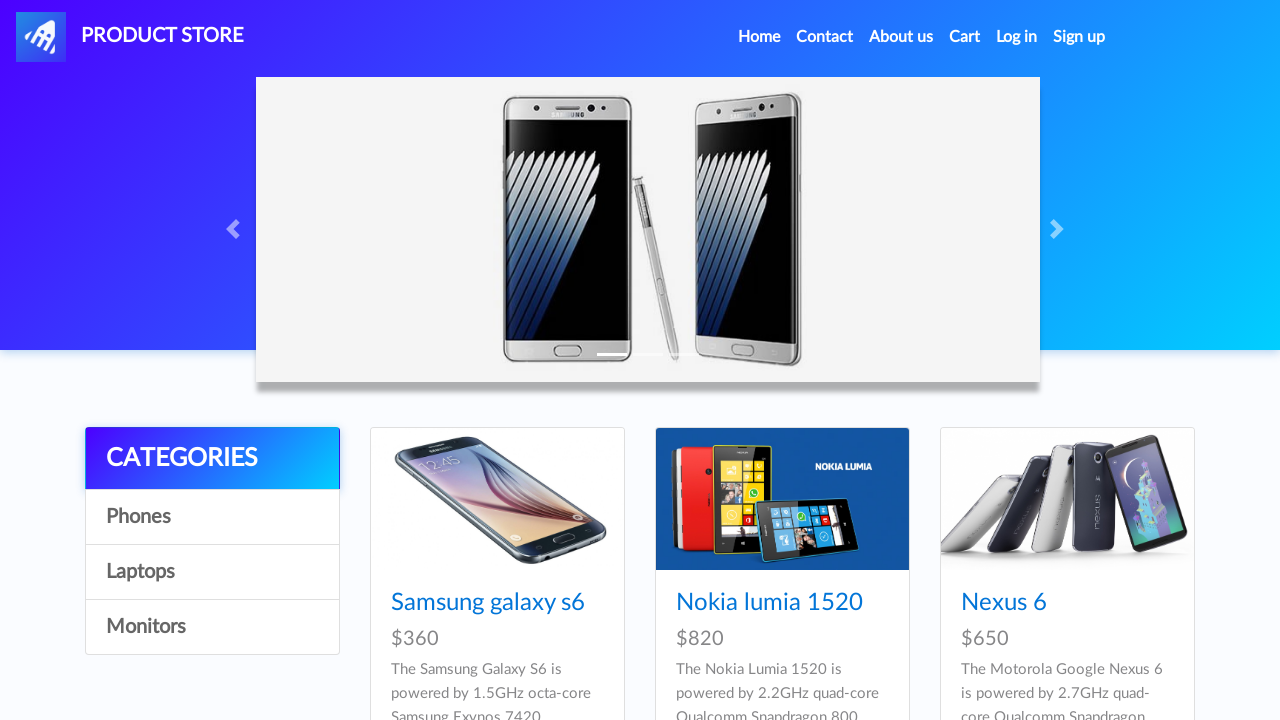

Waited for Sony Vaio i7 product to load
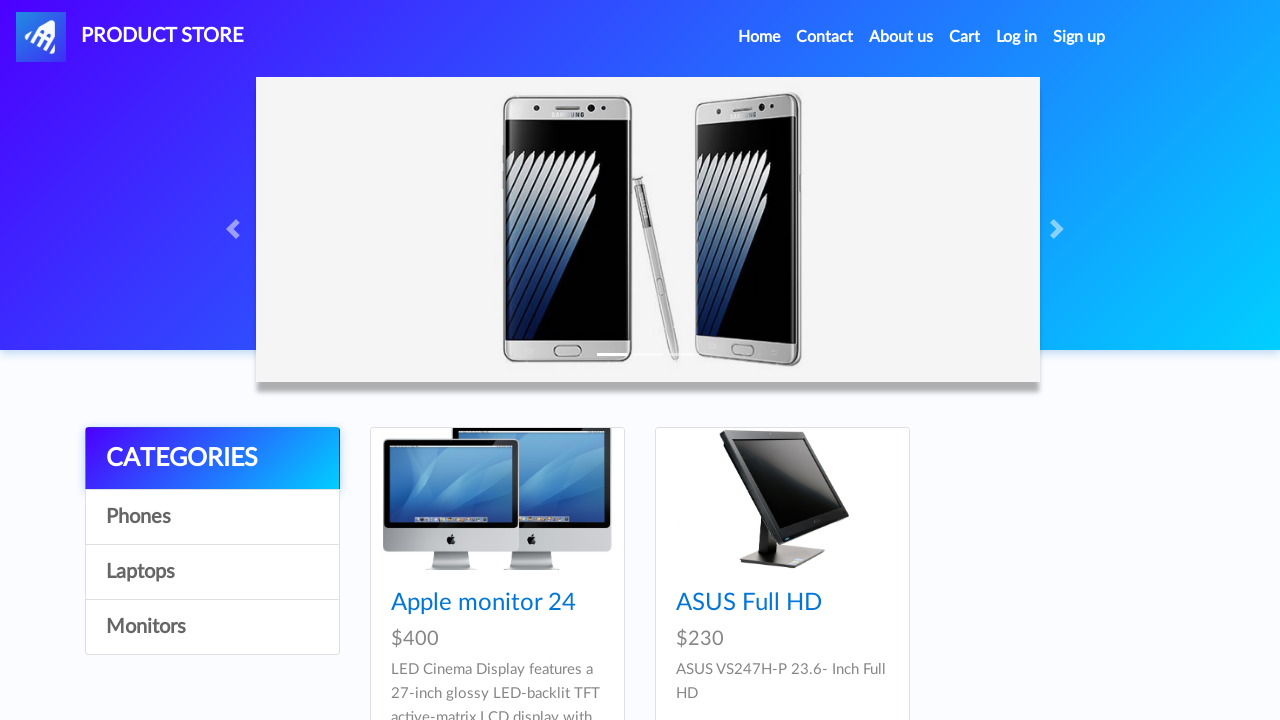

Clicked on Sony Vaio i7 product at (484, 603) on div.card-block h4 a[href='prod.html?idp_=10']
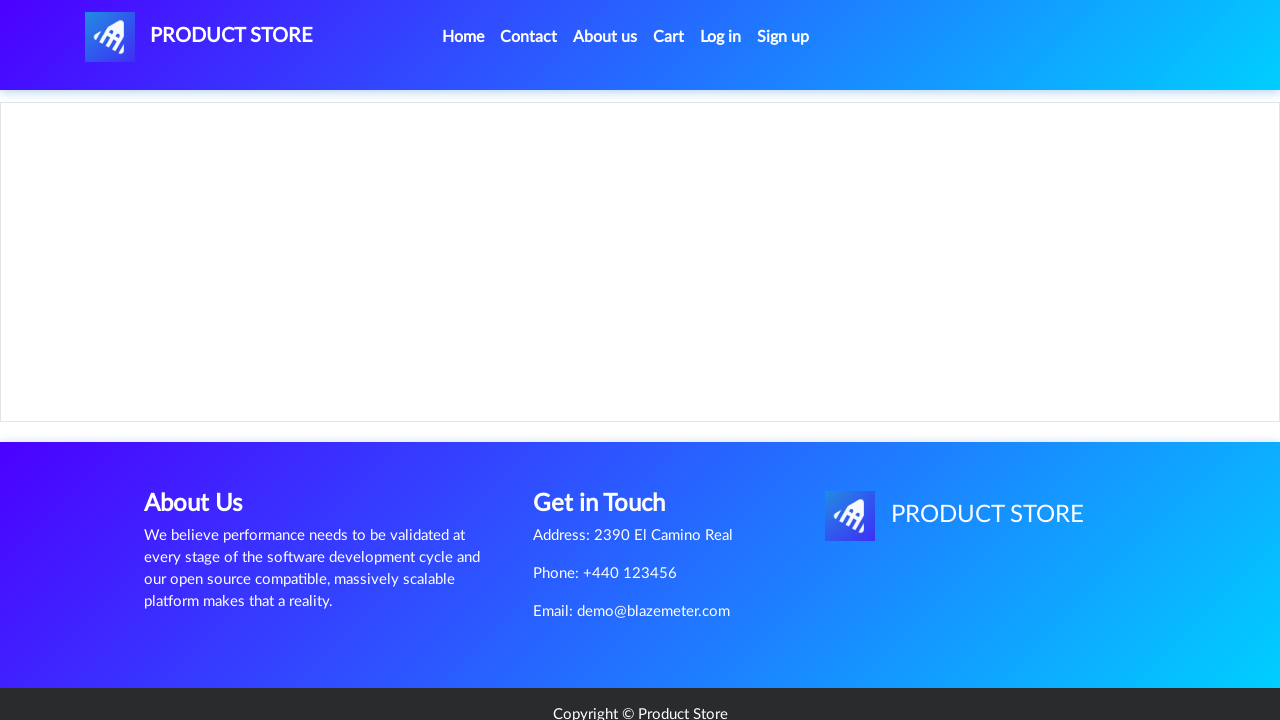

Add to Cart button is displayed on product page
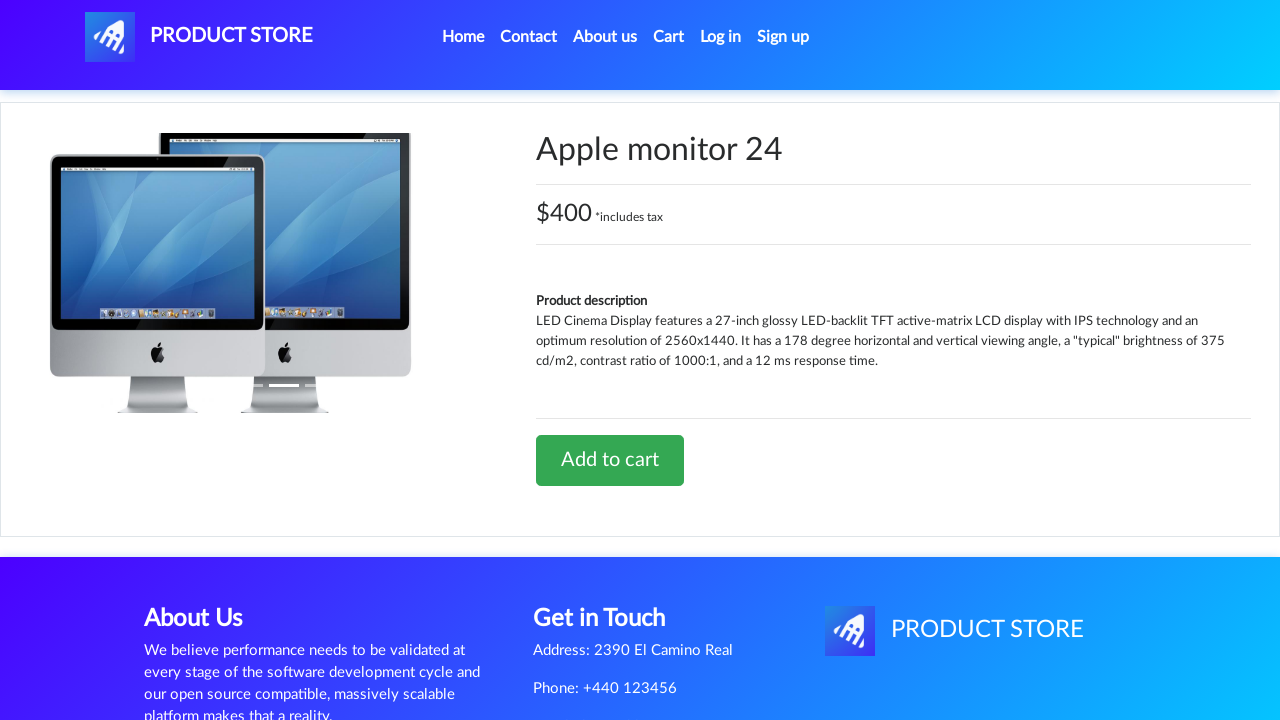

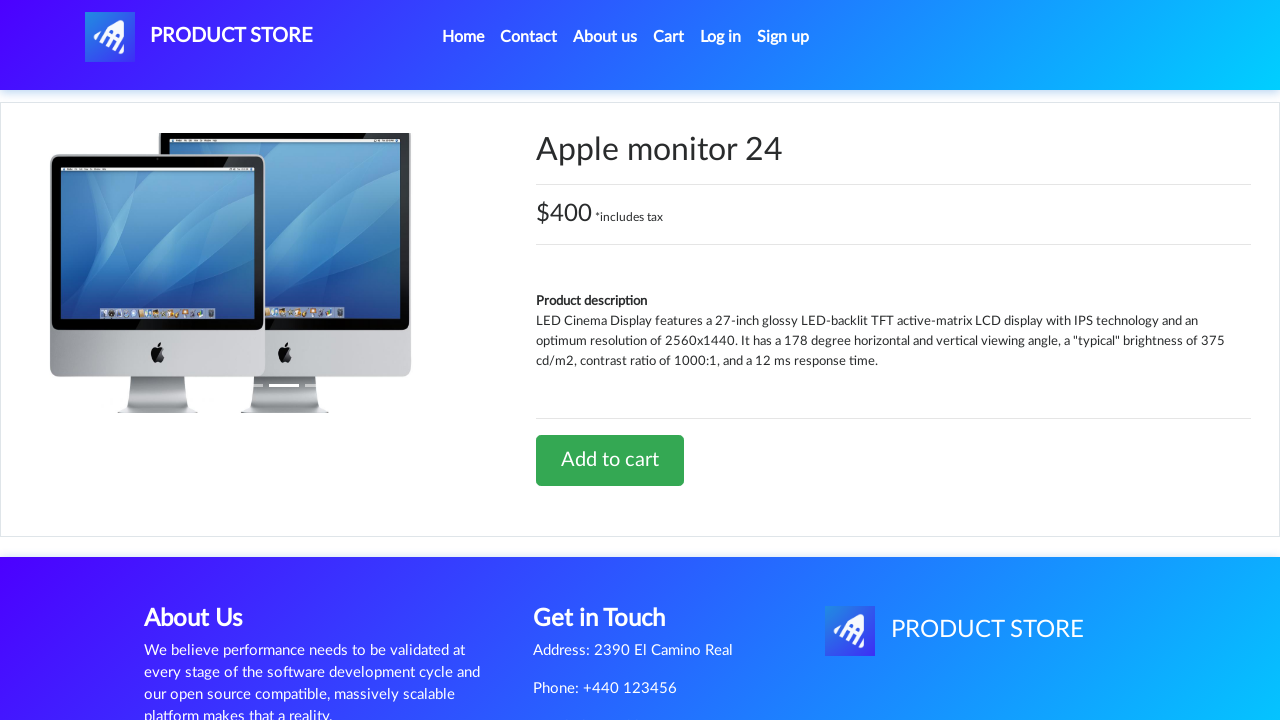